Tests an e-commerce shopping flow by adding specific vegetables (Cucumber, Brocolli, Beetroot) to the cart, proceeding to checkout, and applying a promo code to verify discount functionality.

Starting URL: https://rahulshettyacademy.com/seleniumPractise/

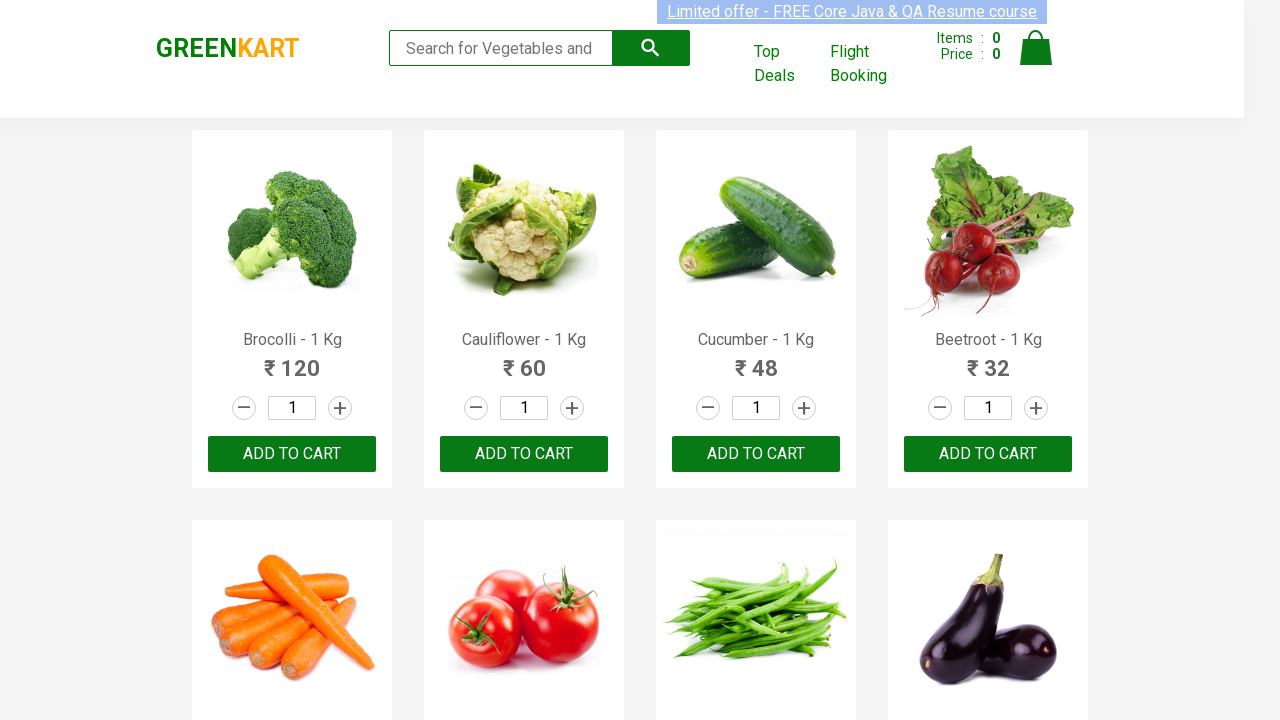

Waited for product list to load
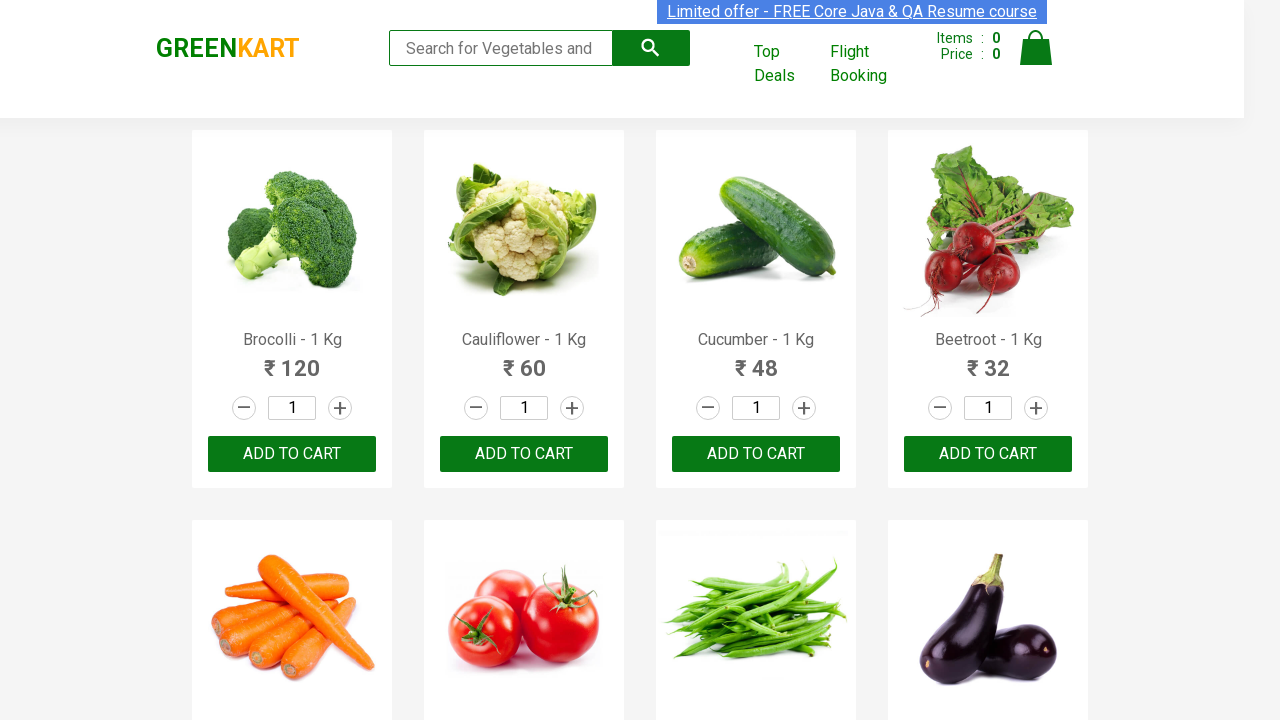

Retrieved all product name elements
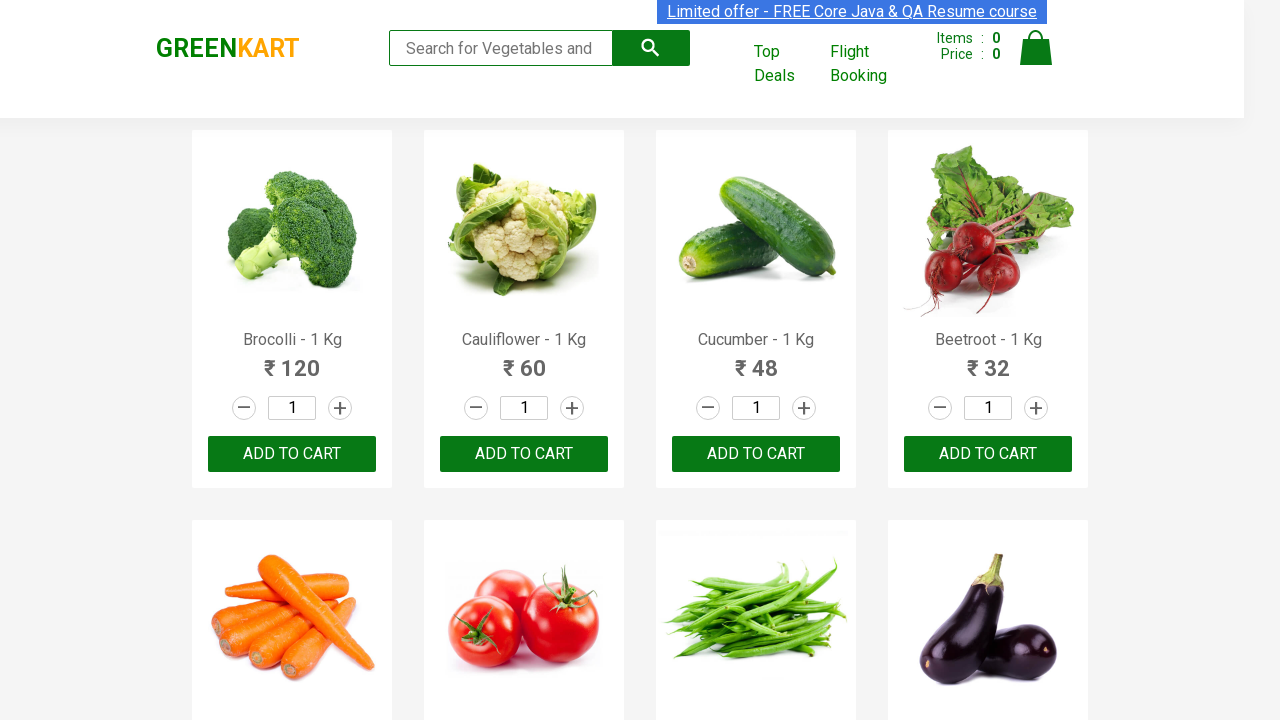

Retrieved all add to cart buttons
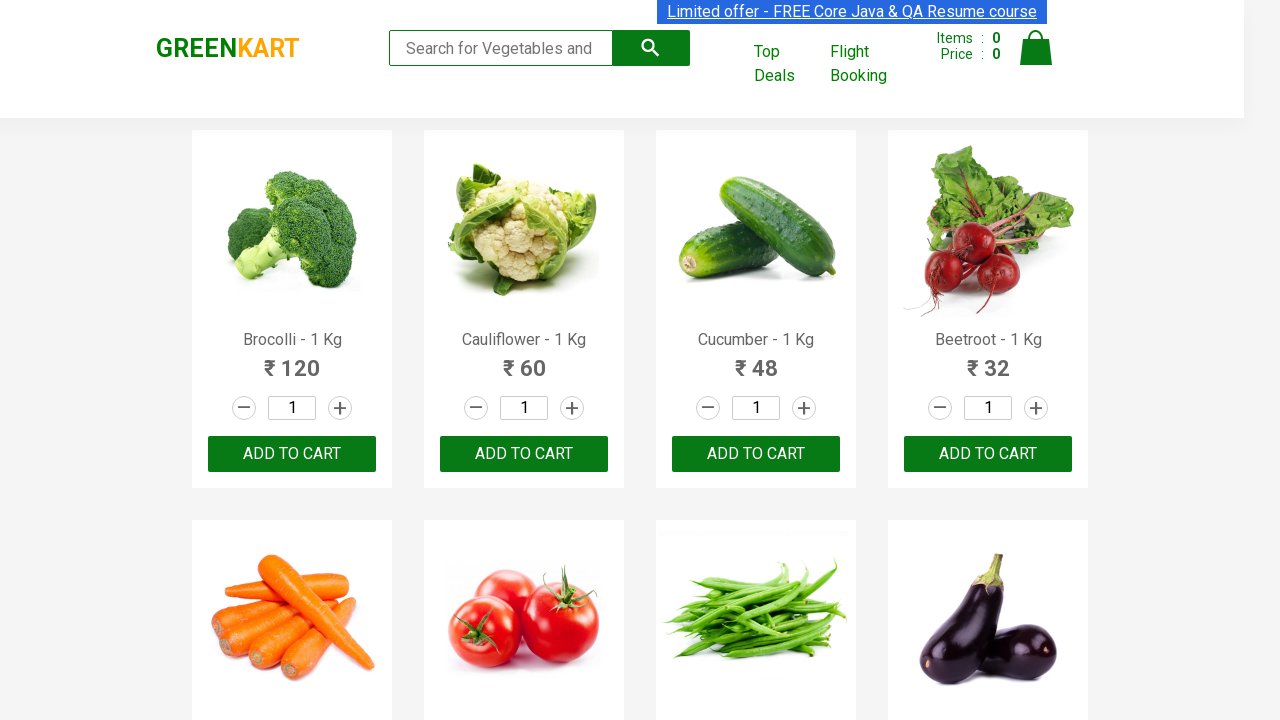

Added Brocolli to cart at (292, 454) on xpath=//div[@class='product-action']/button >> nth=0
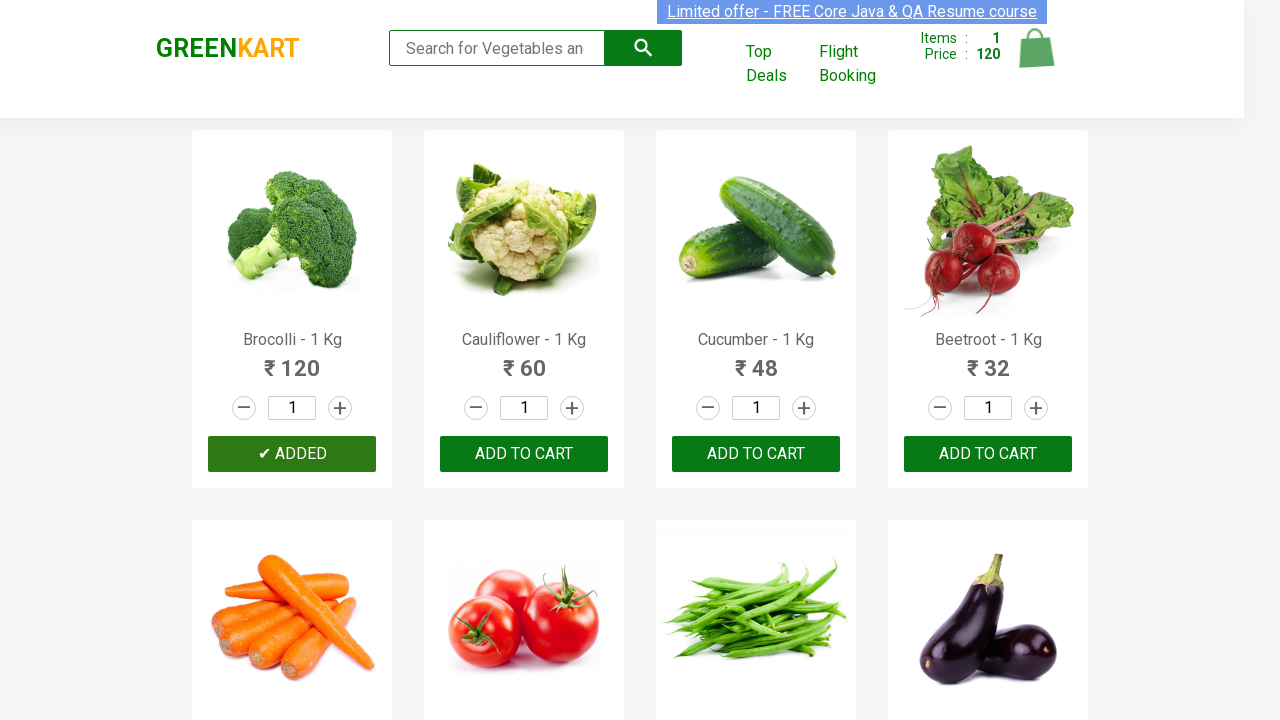

Added Cucumber to cart at (756, 454) on xpath=//div[@class='product-action']/button >> nth=2
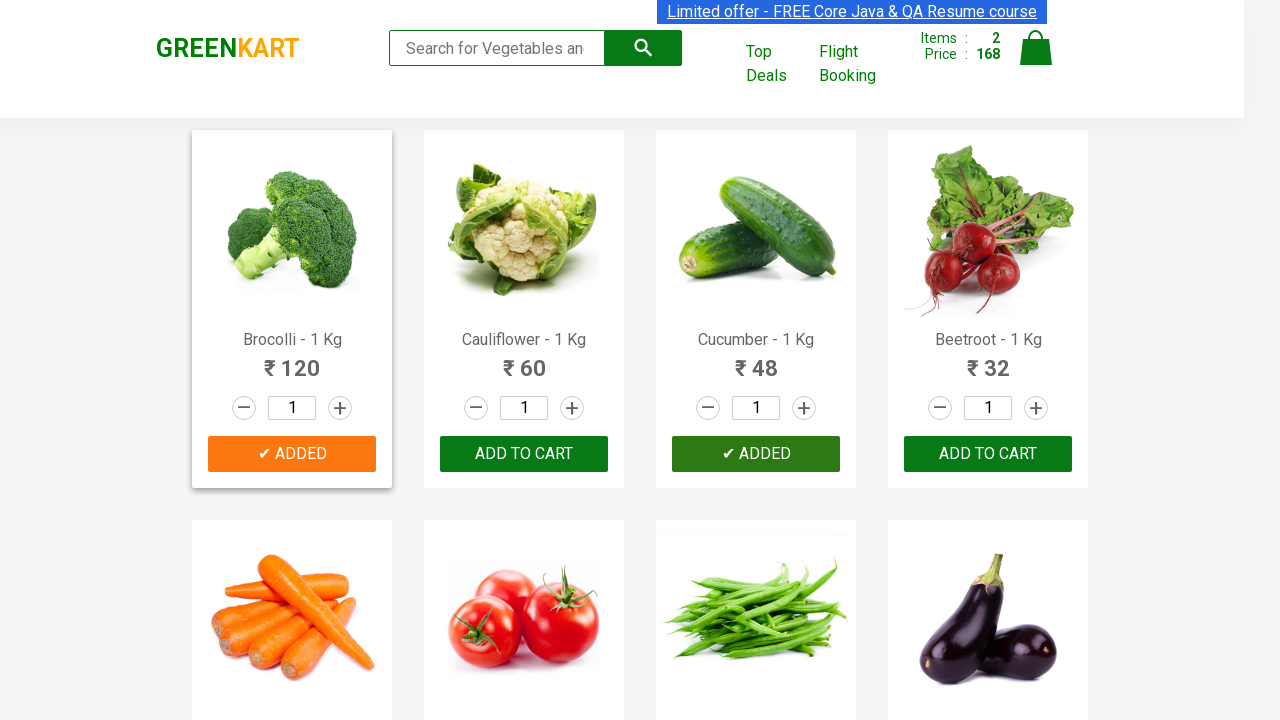

Added Beetroot to cart at (988, 454) on xpath=//div[@class='product-action']/button >> nth=3
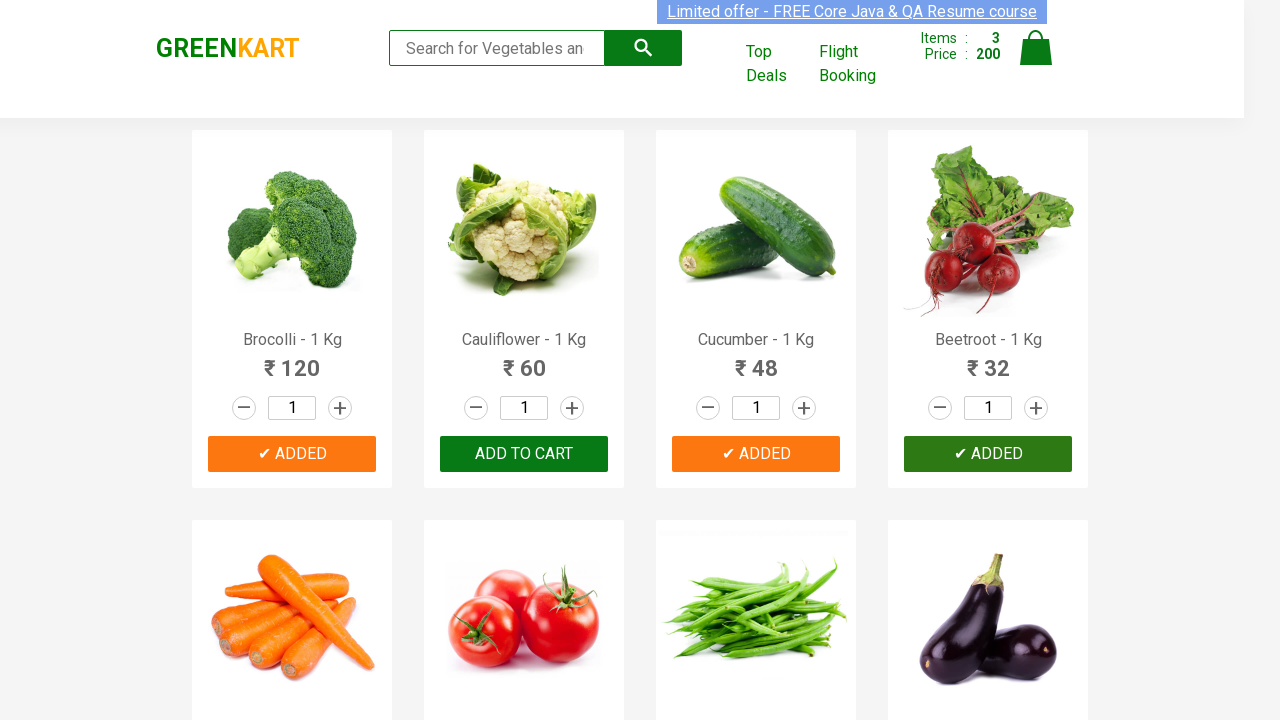

Clicked on cart icon at (1036, 48) on img[alt='Cart']
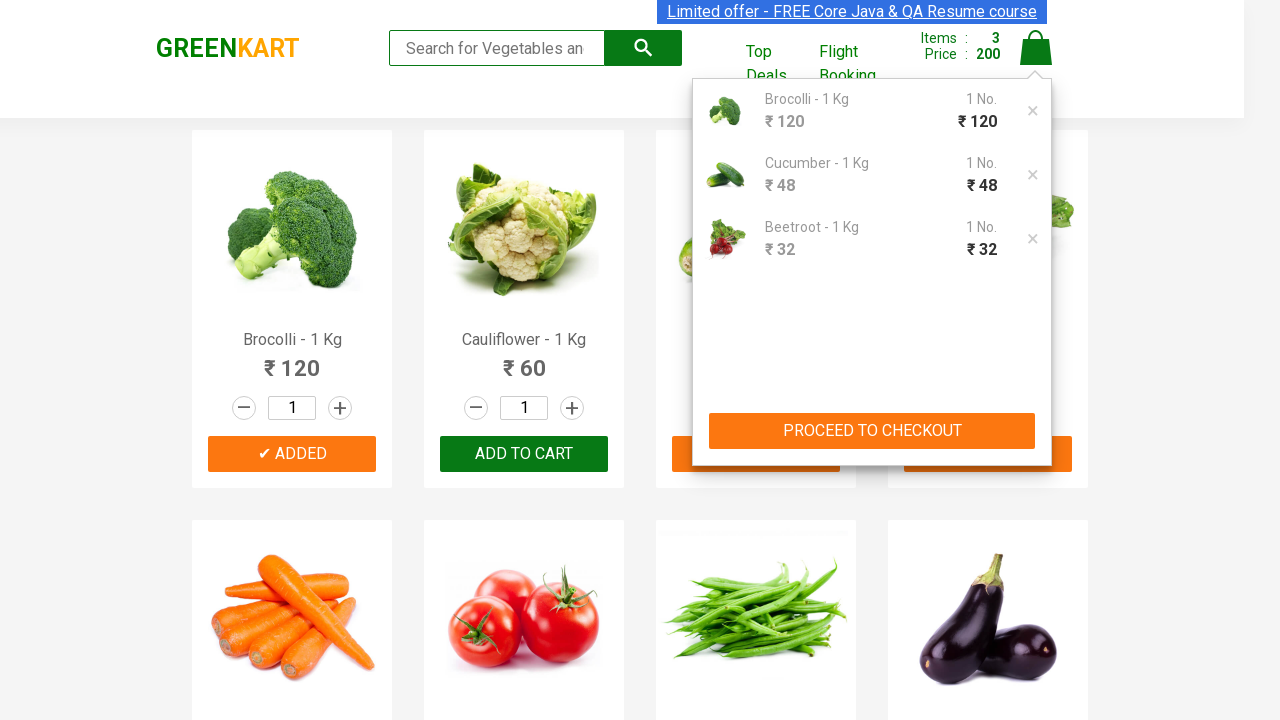

Clicked PROCEED TO CHECKOUT button at (872, 431) on xpath=//button[contains(text(),'PROCEED TO CHECKOUT')]
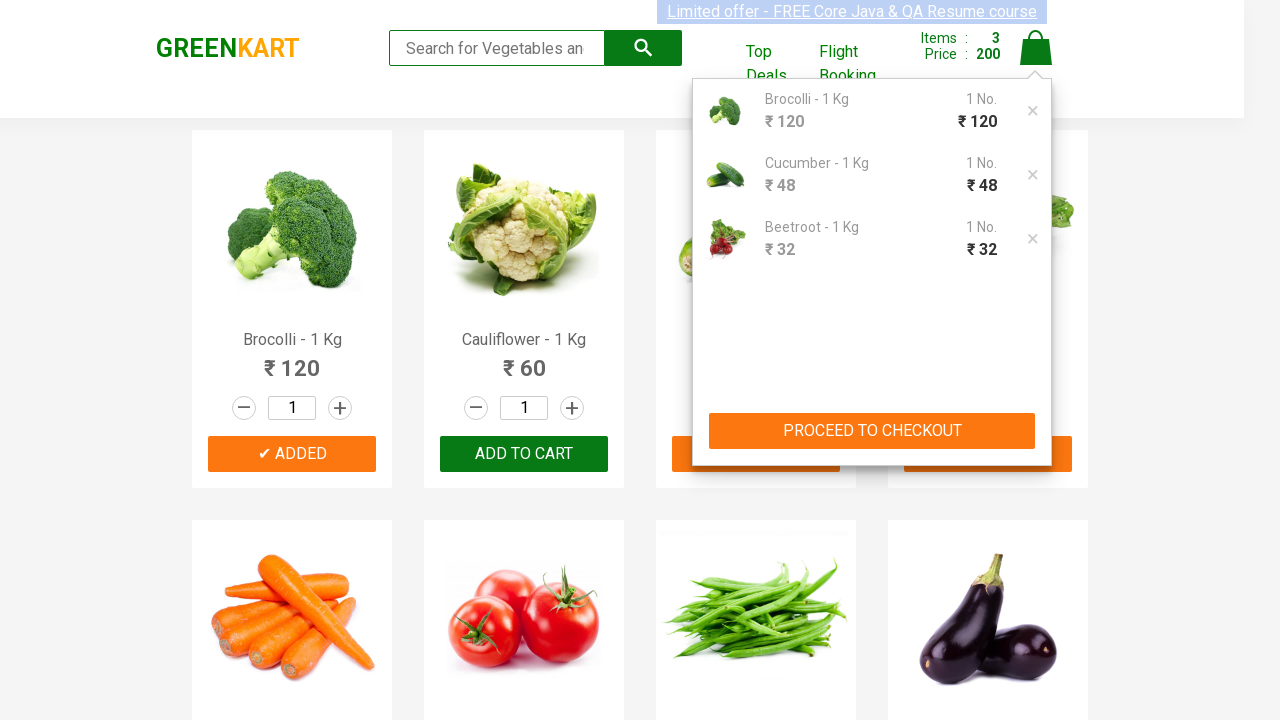

Promo code input field became visible
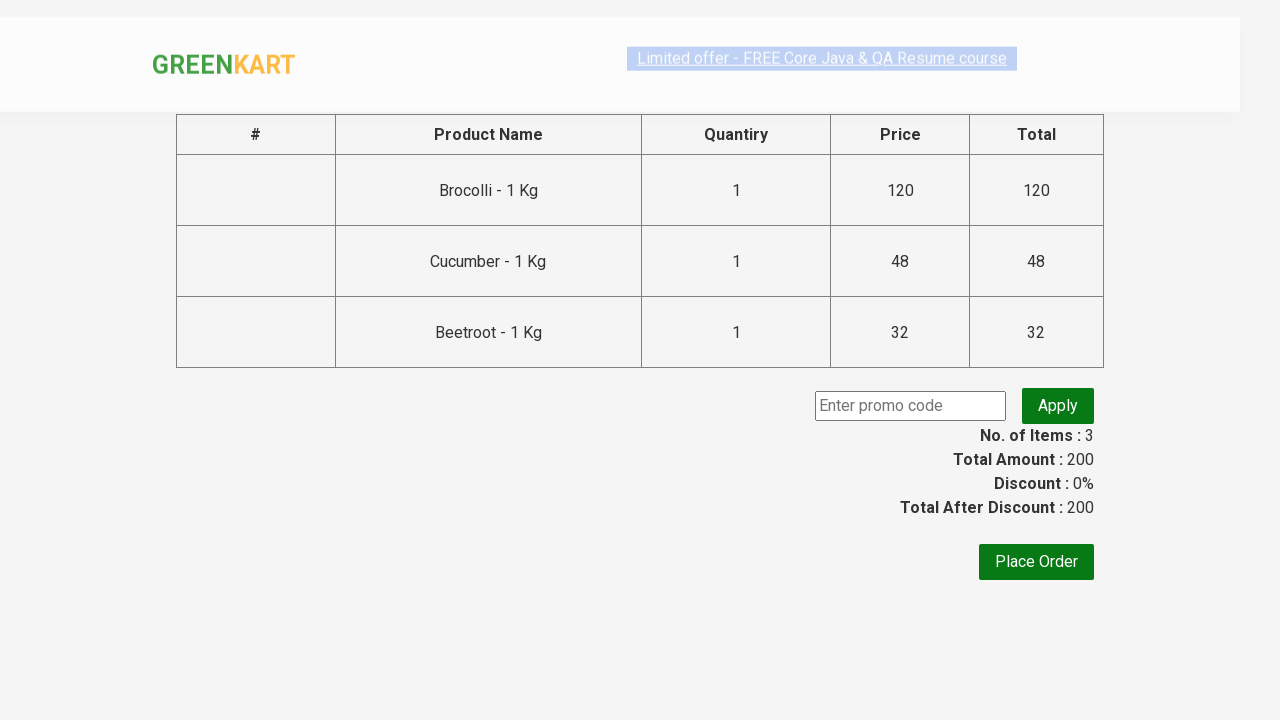

Entered promo code 'rahulshettyacademy' on input.promoCode
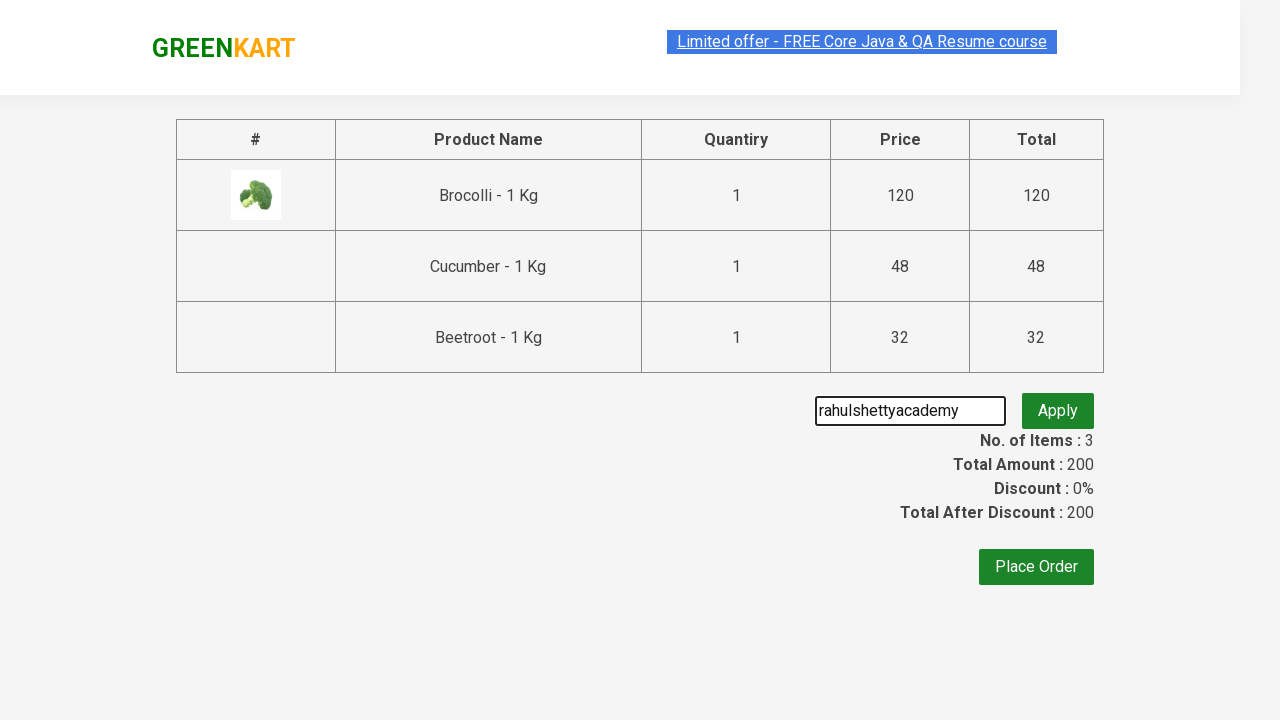

Clicked Apply promo button at (1058, 406) on button.promoBtn
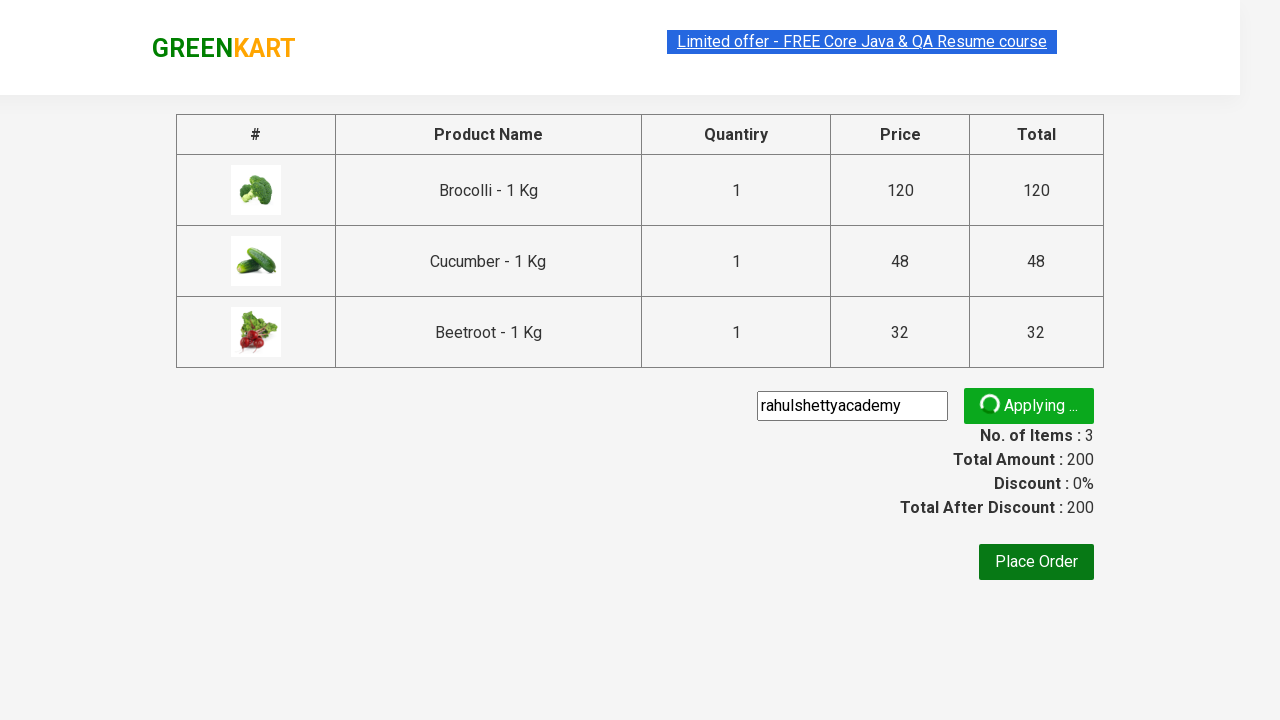

Promo discount information displayed successfully
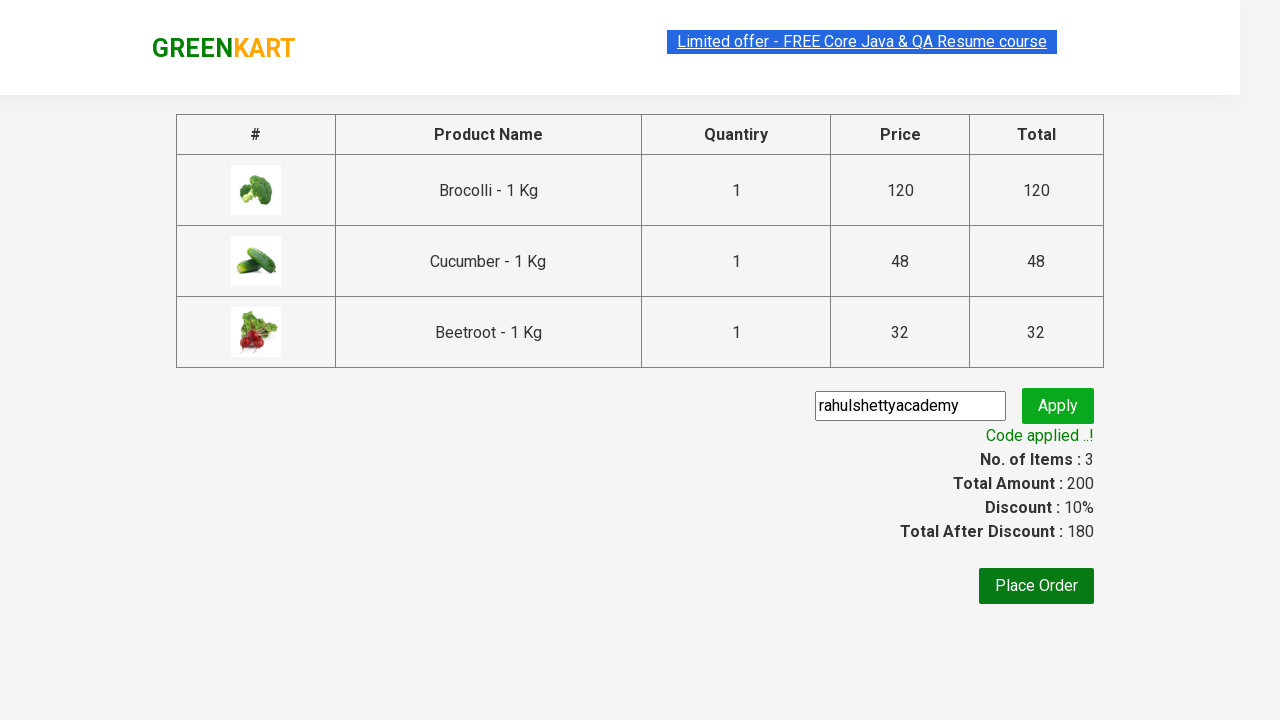

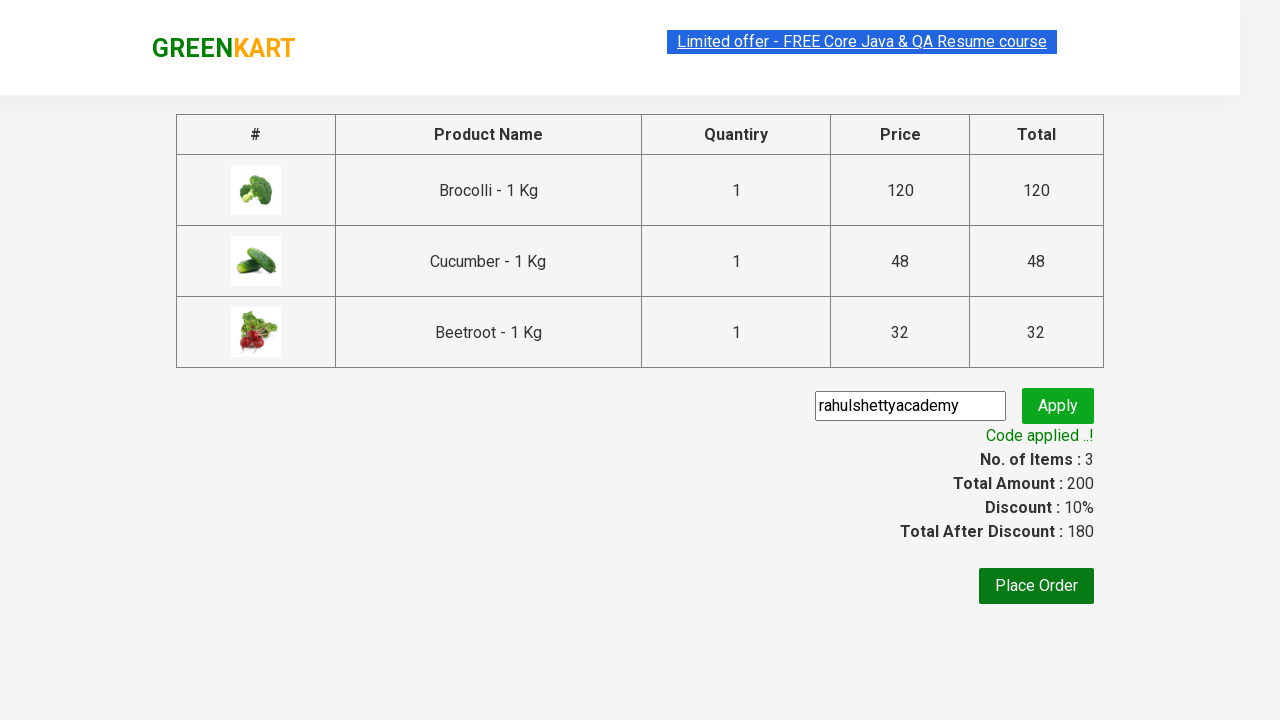